Verifies that the Python.org main page loads and contains "Python" in the title

Starting URL: http://www.python.org

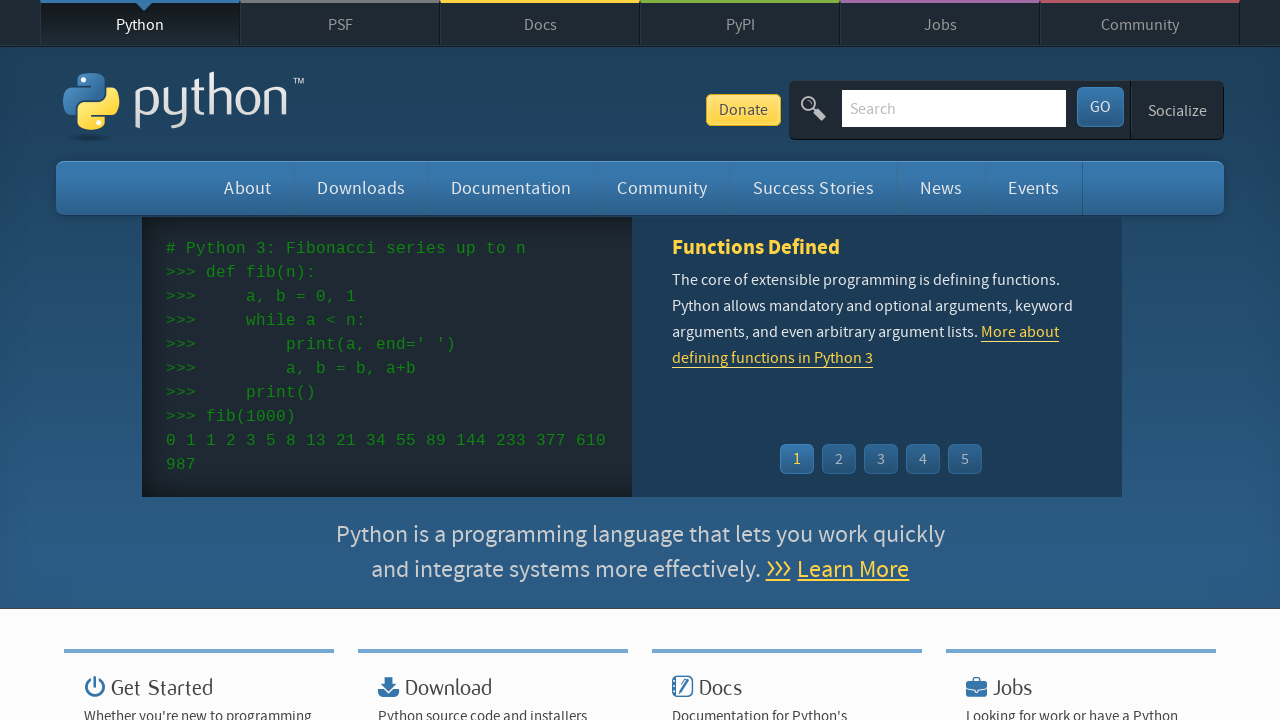

Navigated to http://www.python.org
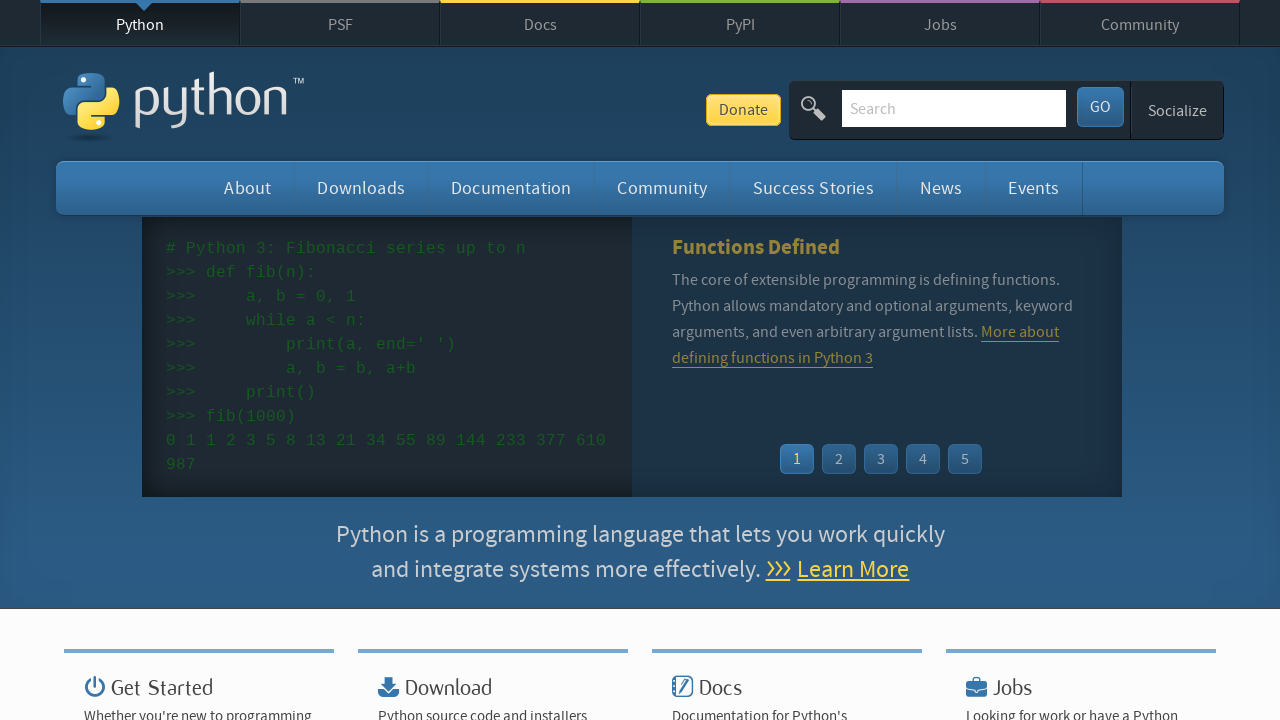

Page loaded and DOM content ready
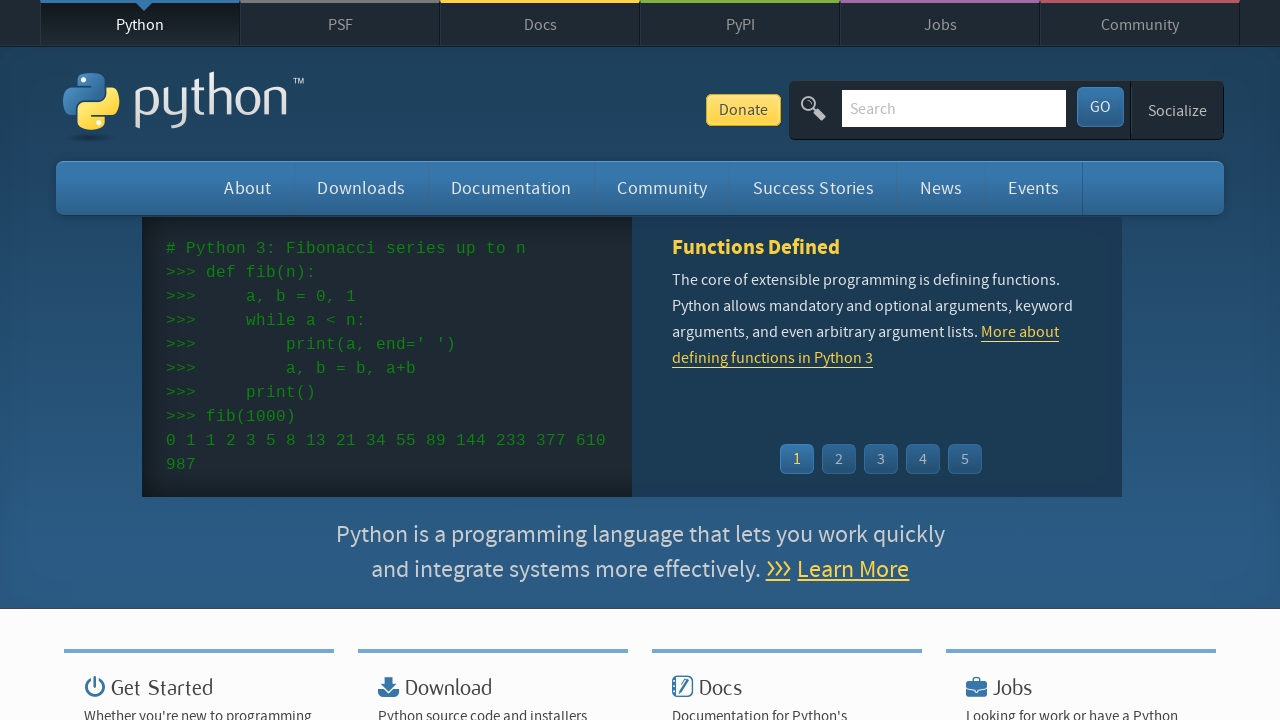

Verified that page title contains 'Python'
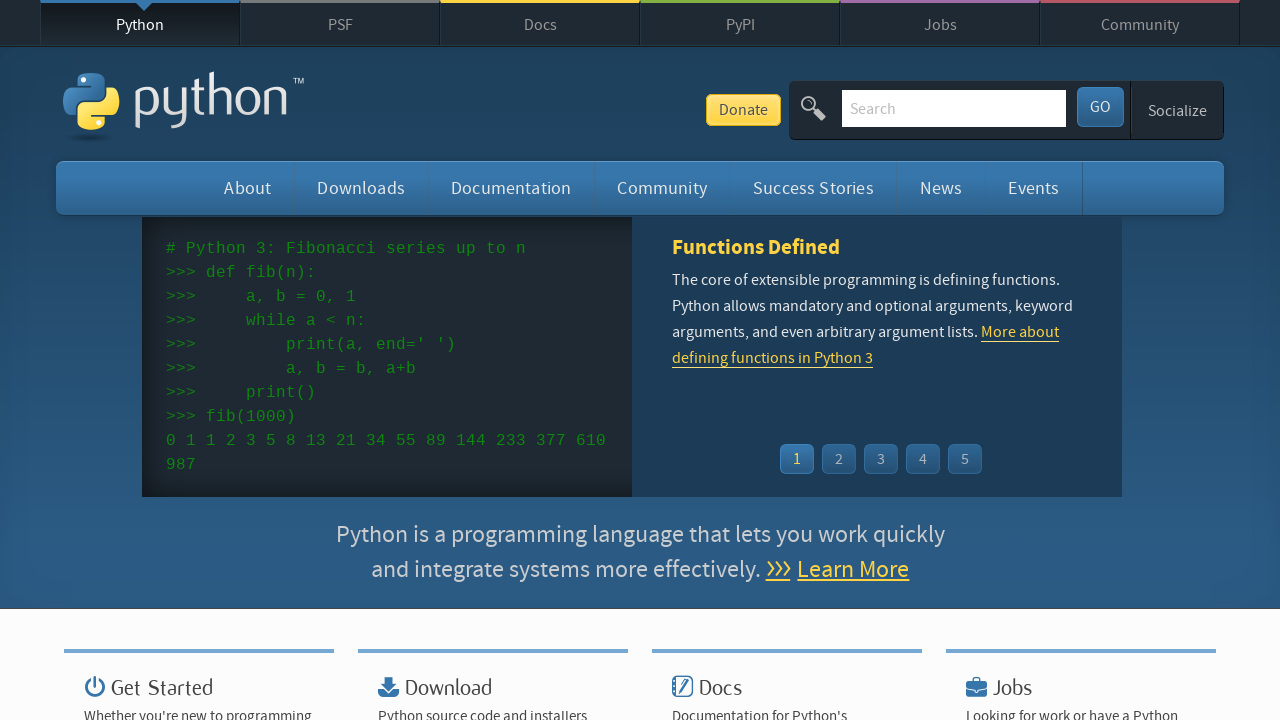

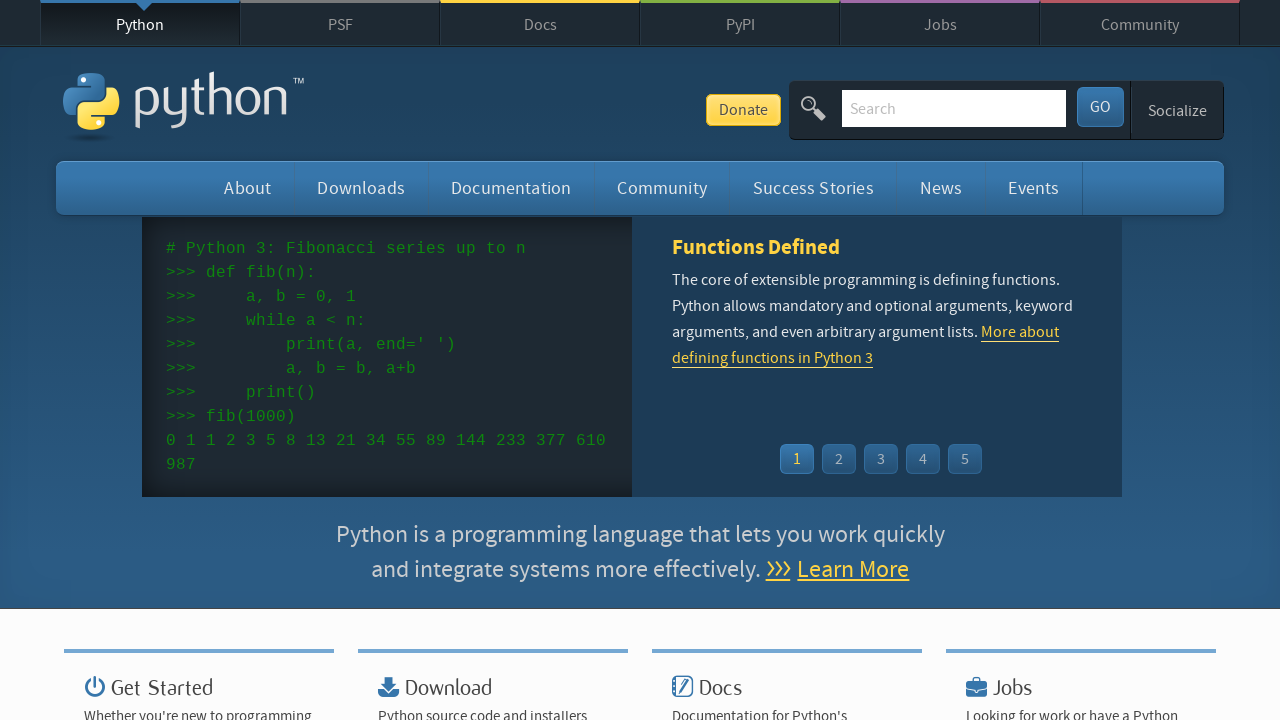